Navigates to the Selenide GitHub repository, clicks on the Wiki tab, then clicks on "Soft assertions" link, and verifies that the wiki body contains specific code example text about soft assertions.

Starting URL: https://github.com/selenide/selenide

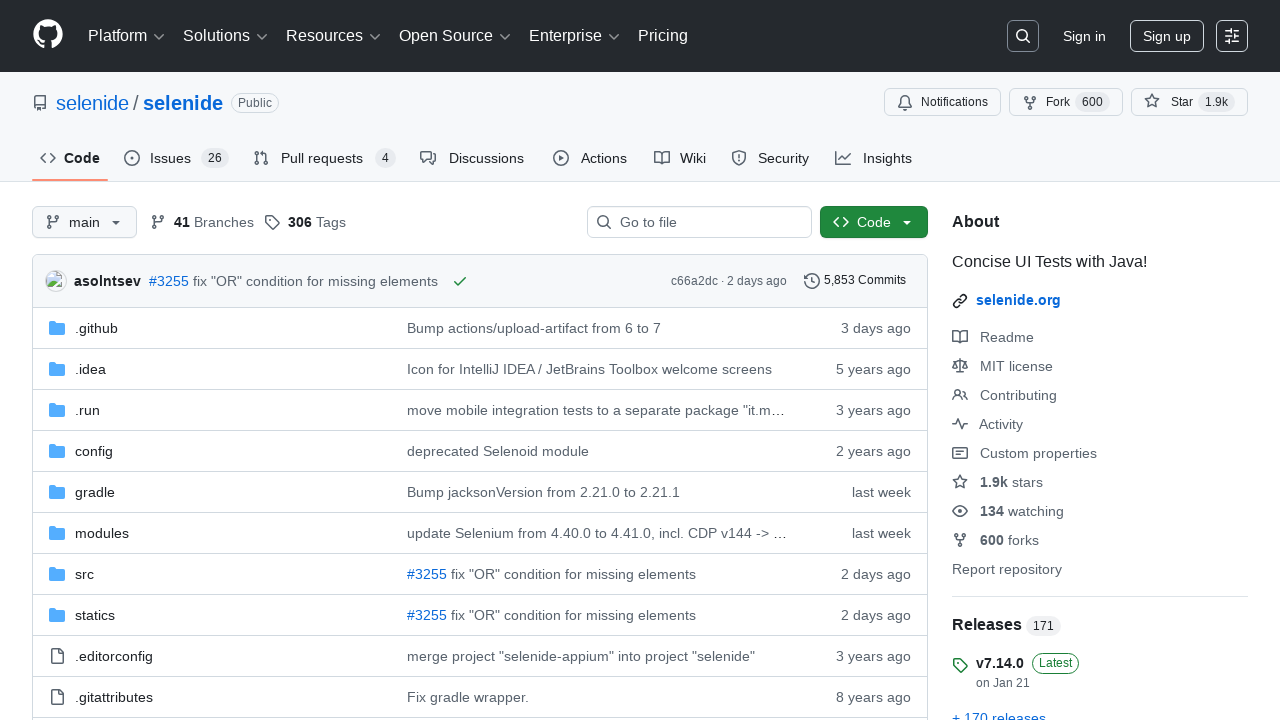

Navigated to Selenide GitHub repository
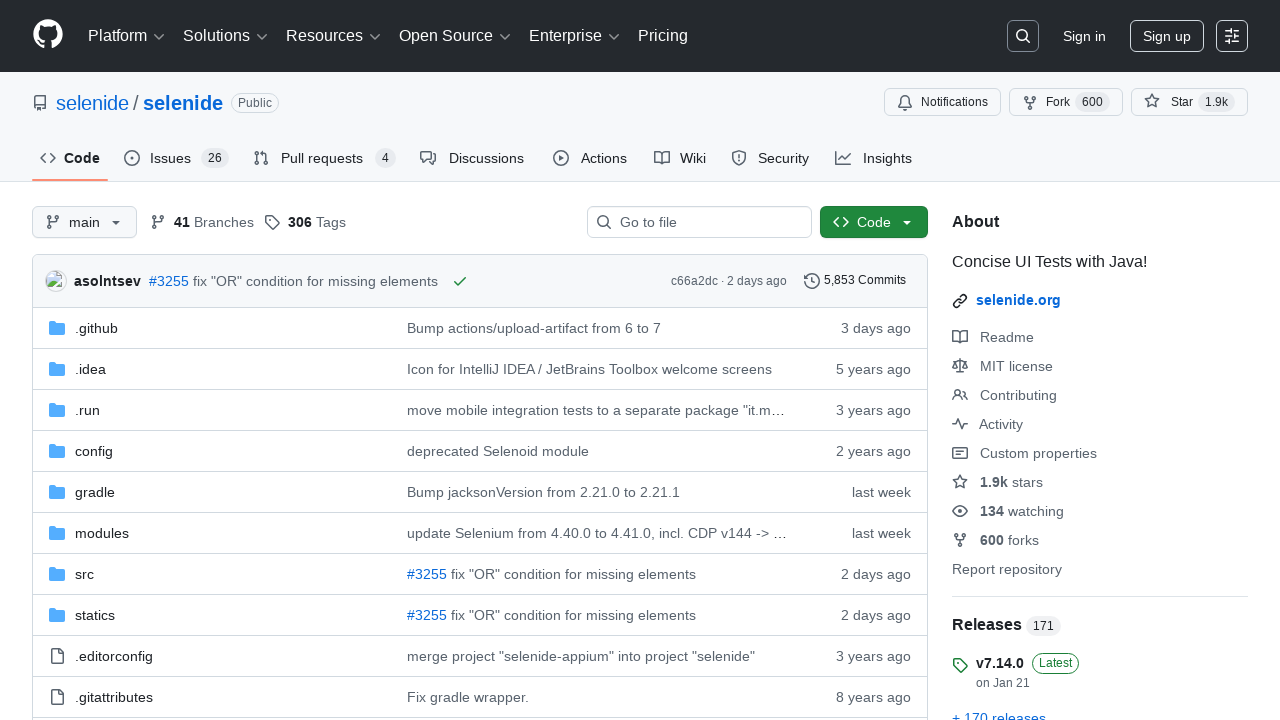

Clicked on the Wiki tab at (680, 158) on #wiki-tab
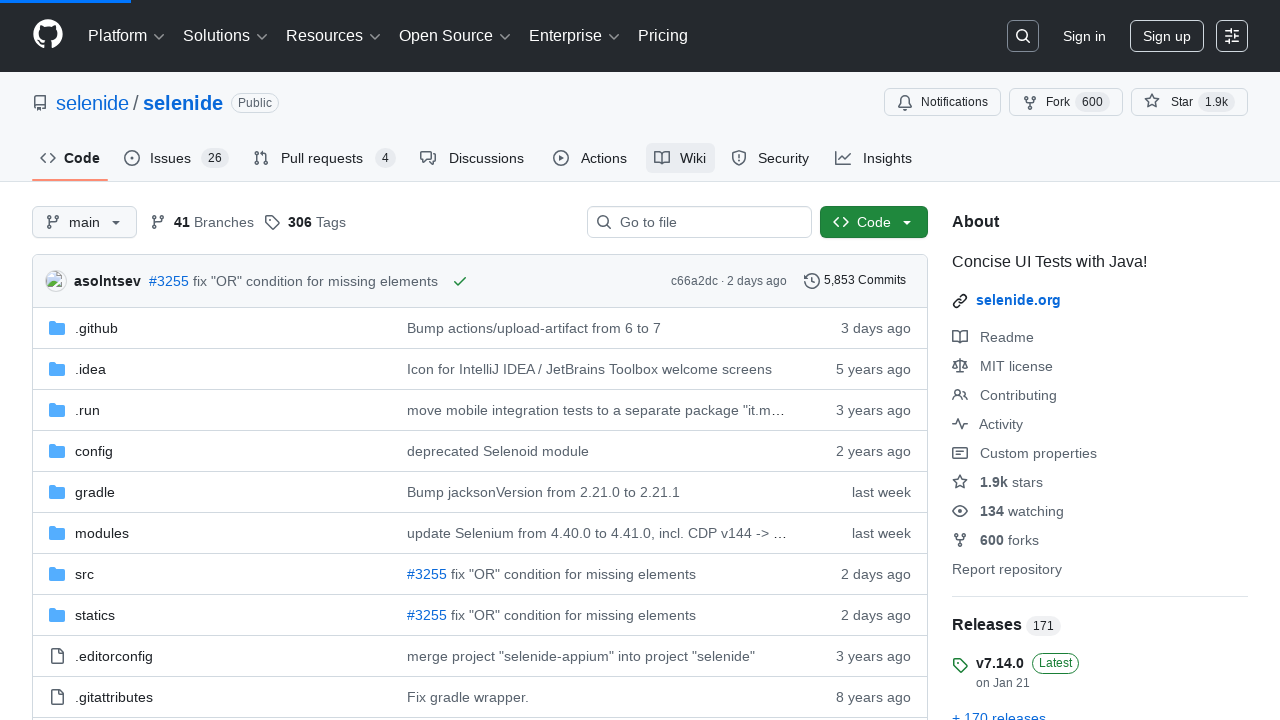

Clicked on 'Soft assertions' link at (116, 360) on text=Soft assertions
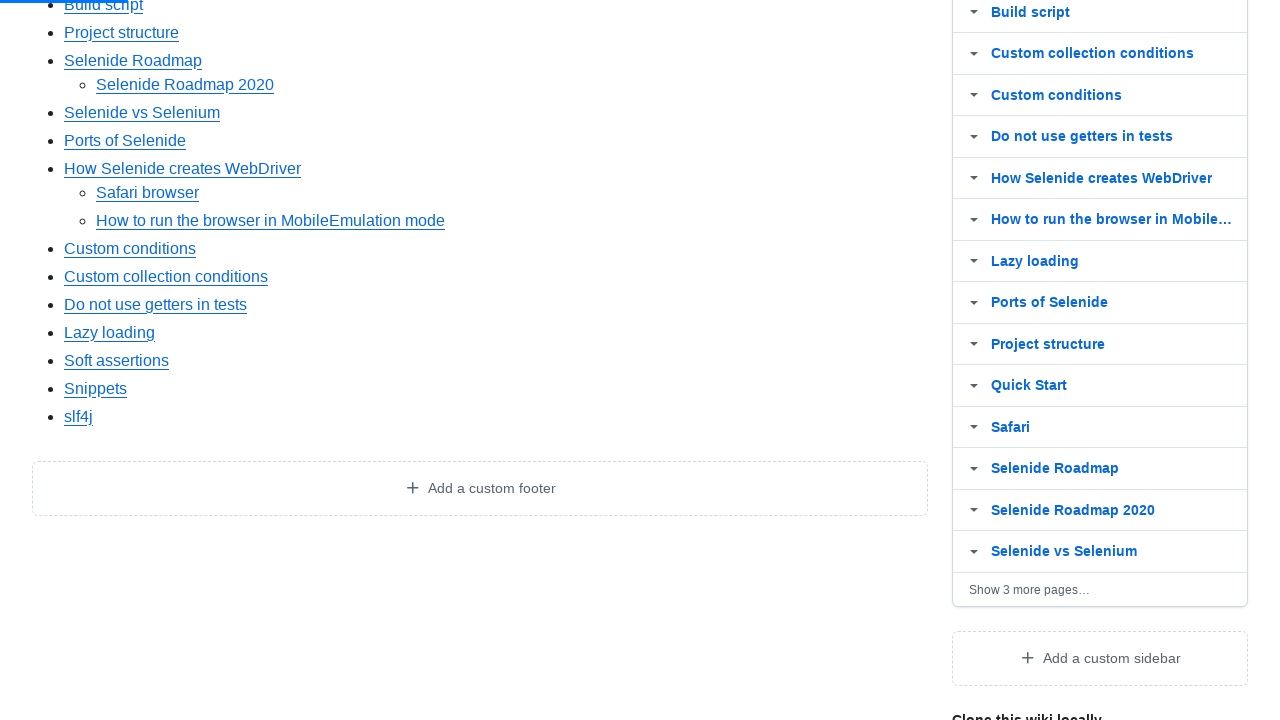

Wiki body selector became visible
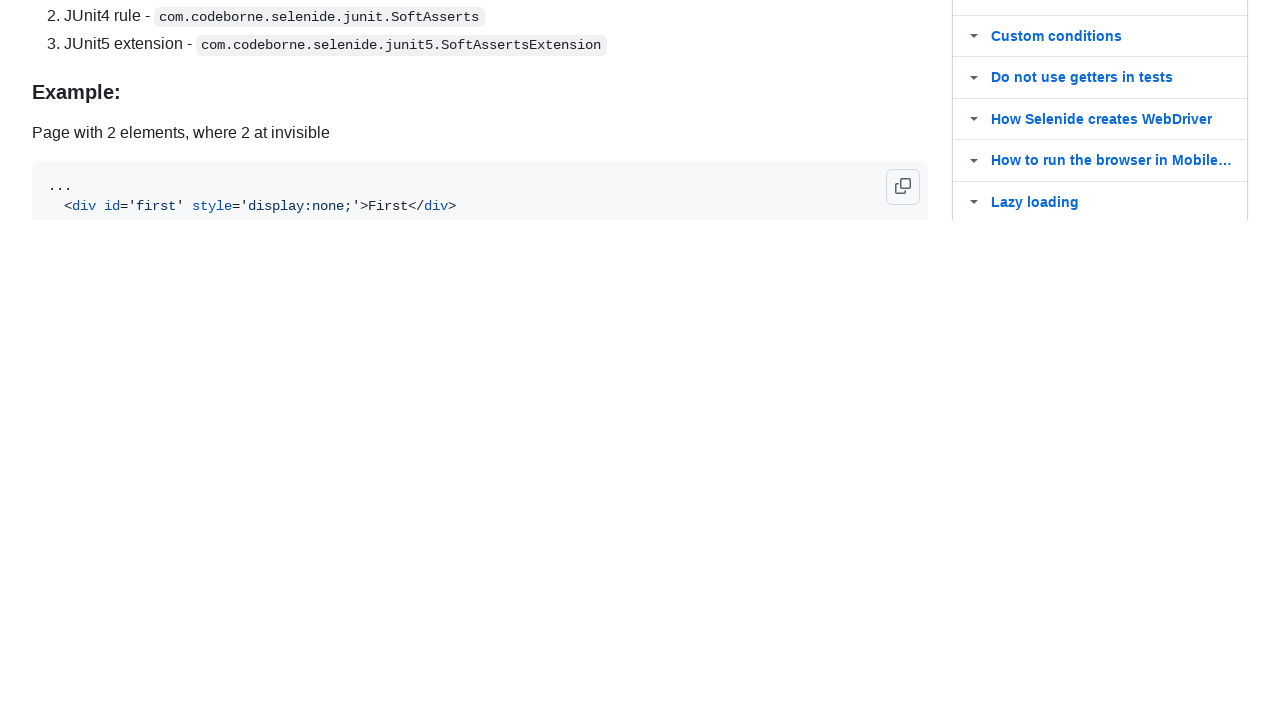

Wiki body element is ready
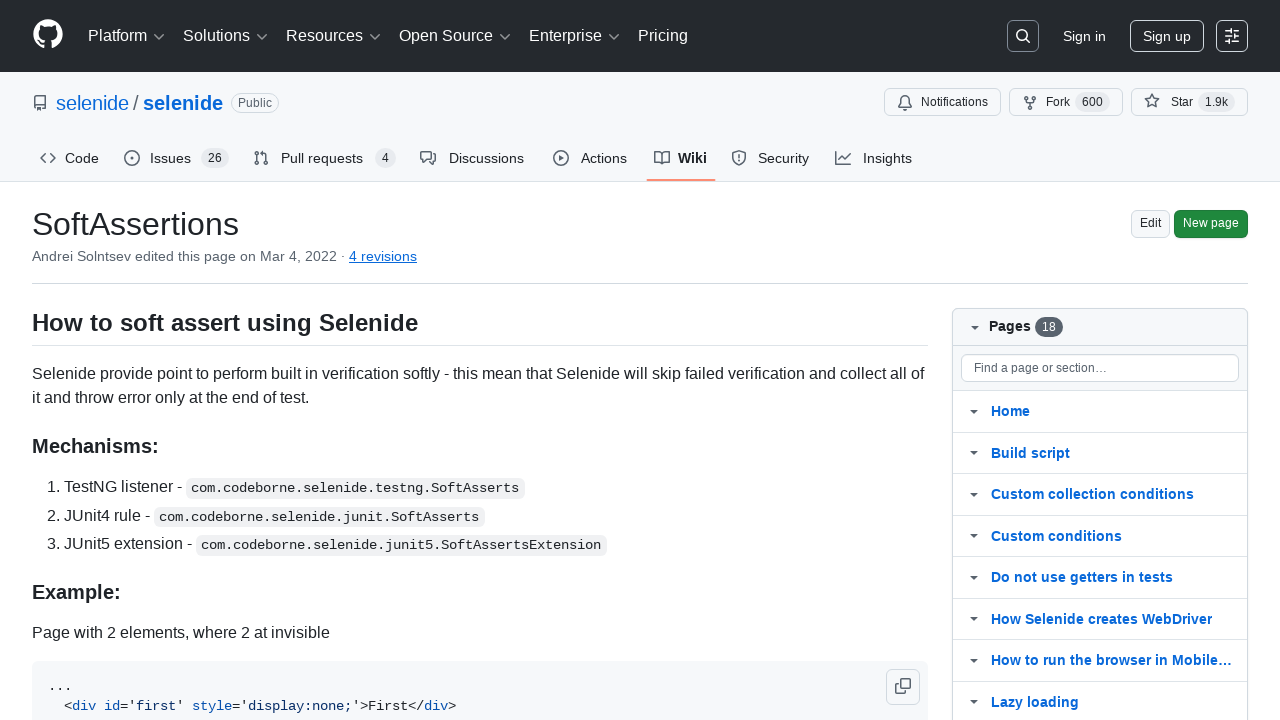

Verified wiki body contains expected soft assertions code example
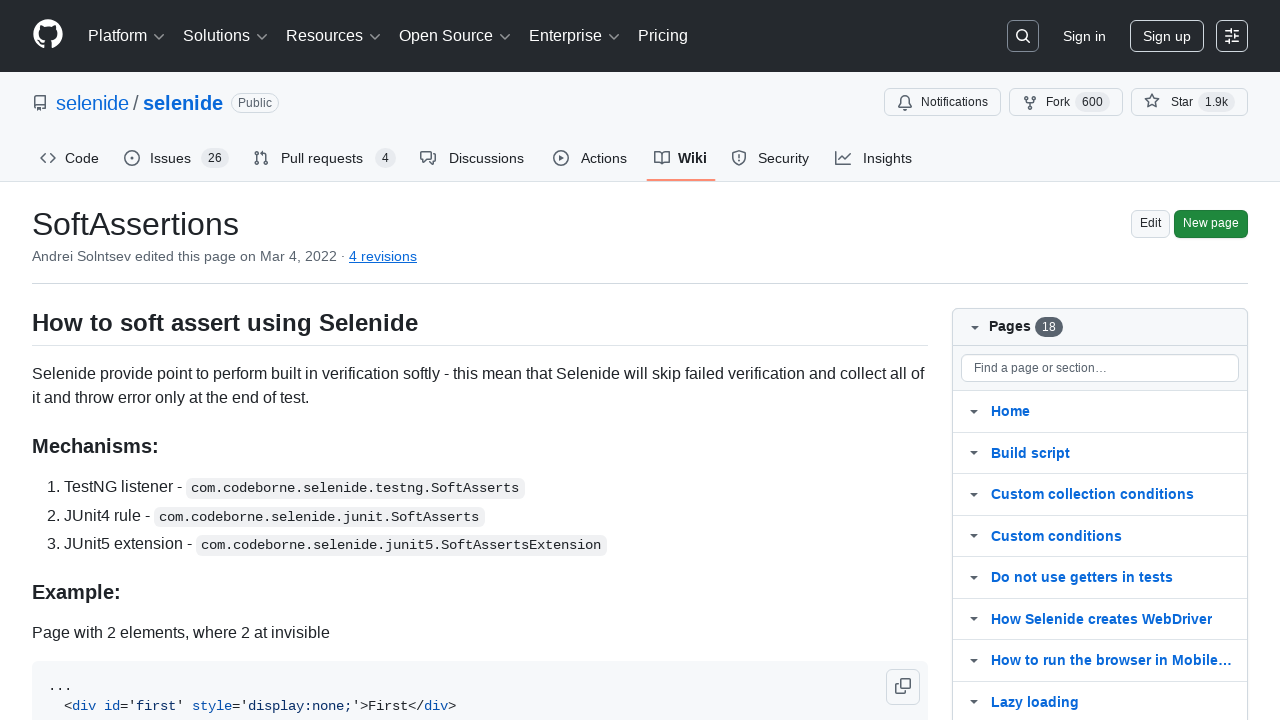

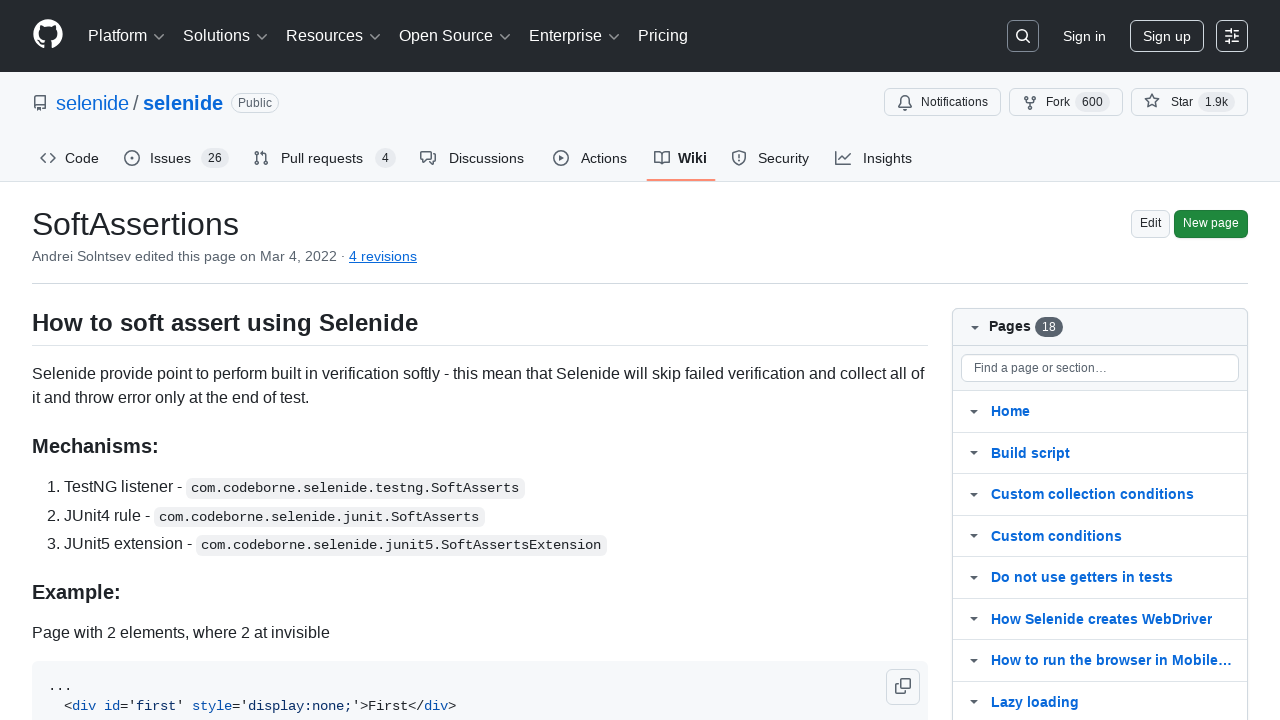